Tests radio button and checkbox selection states by clicking them and verifying their checked status

Starting URL: https://automationfc.github.io/basic-form/index.html

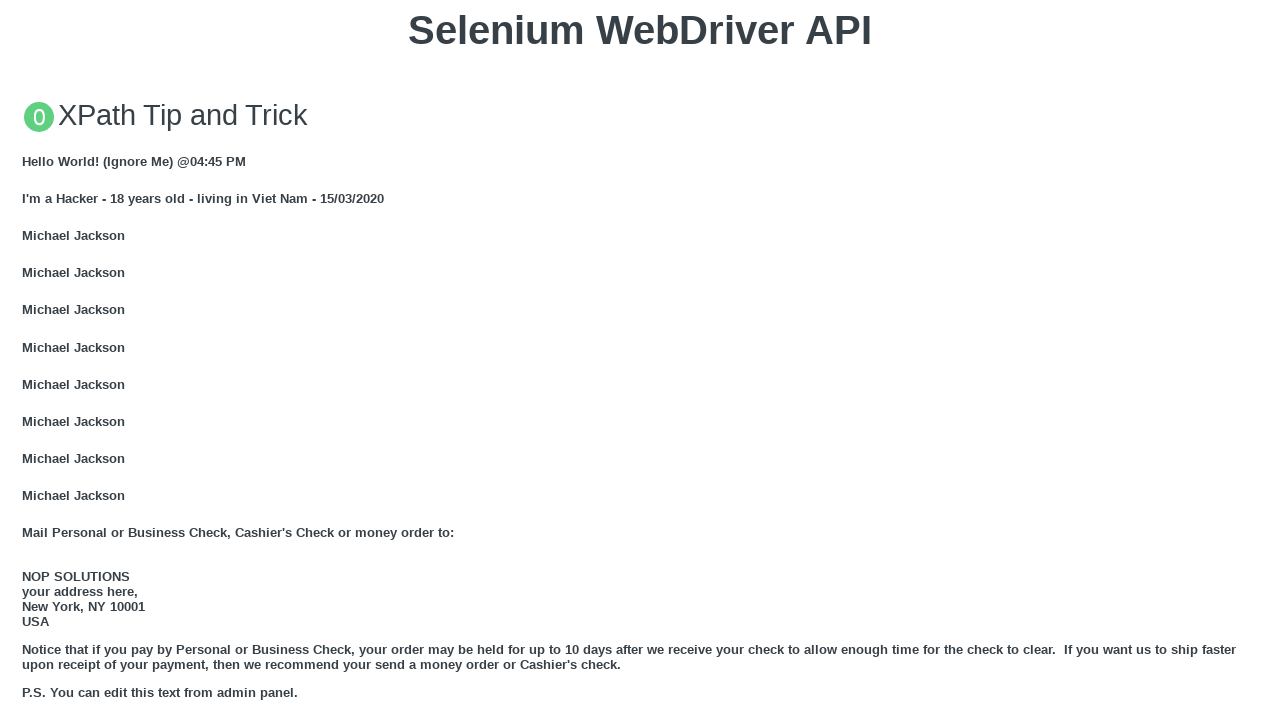

Clicked over_18 radio button at (28, 360) on #over_18
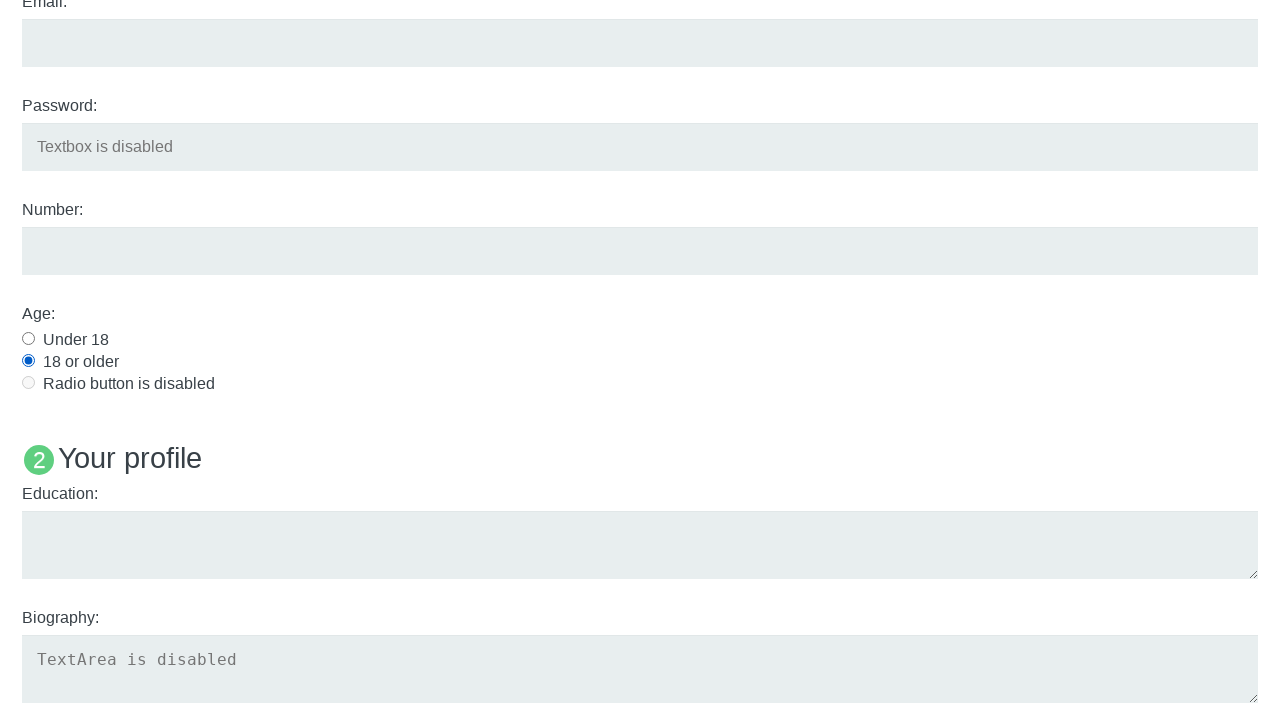

Clicked development checkbox at (28, 361) on #development
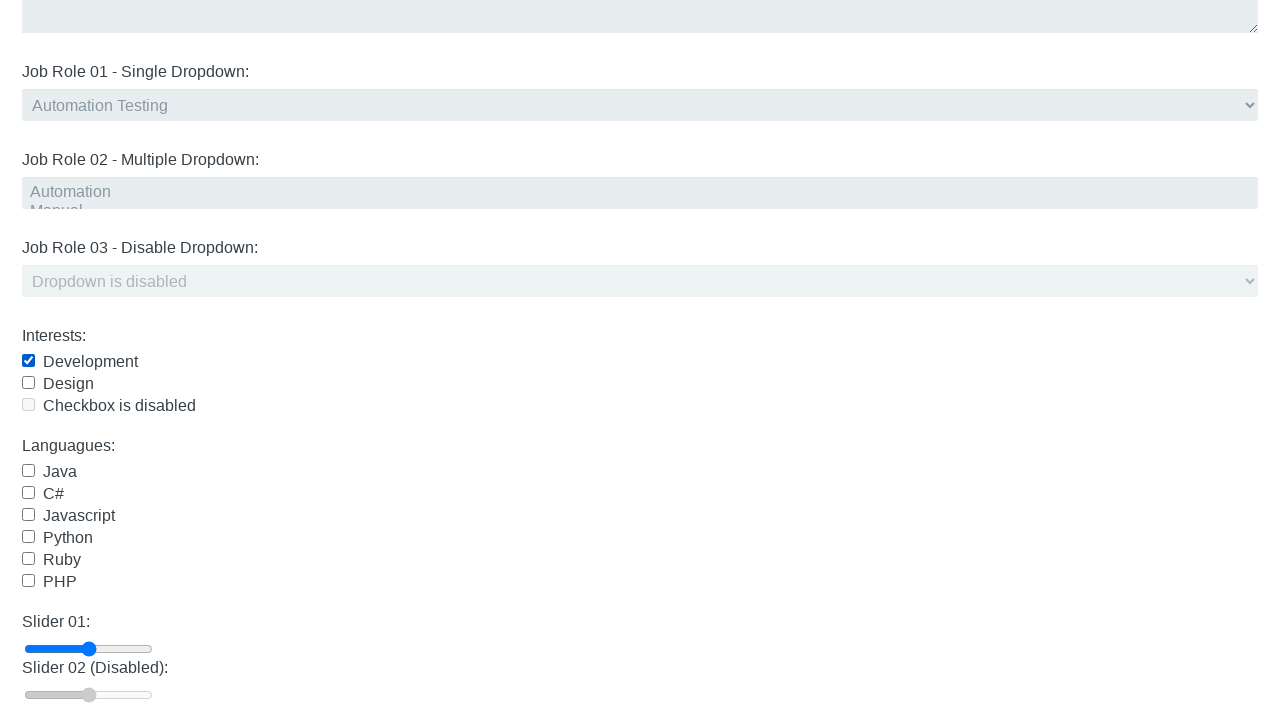

Verified over_18 radio button is checked
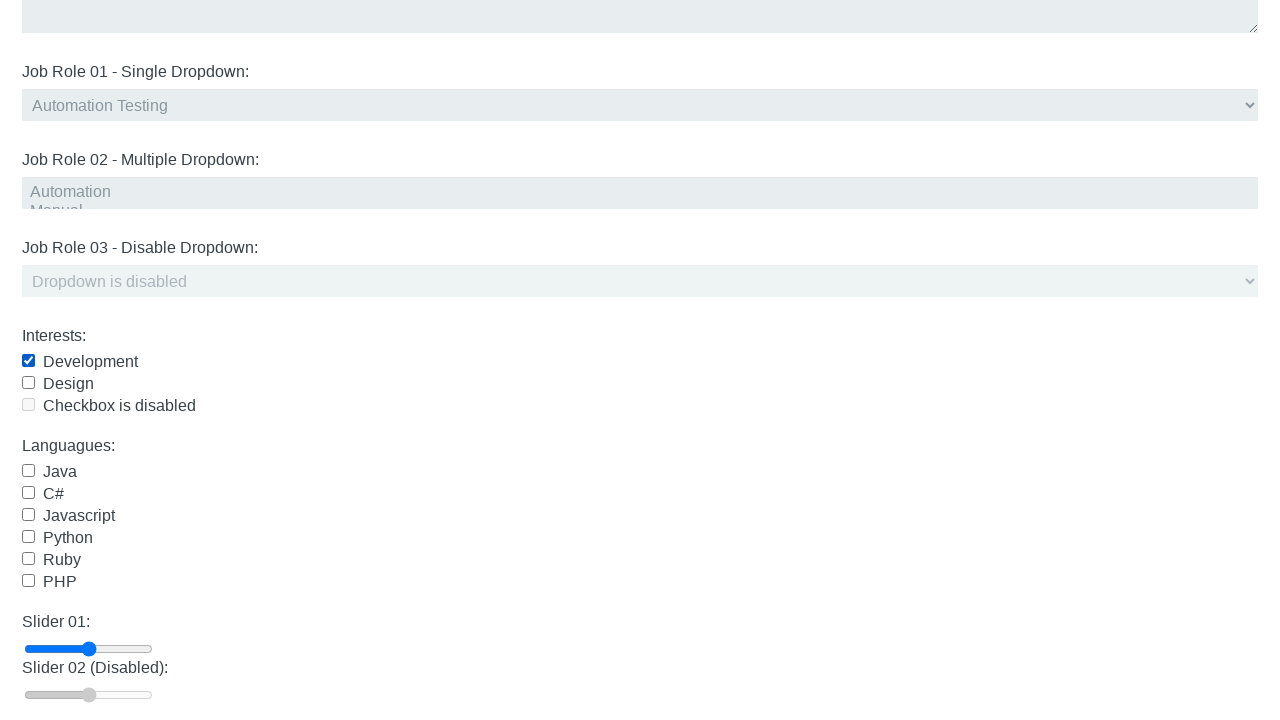

Verified development checkbox is checked
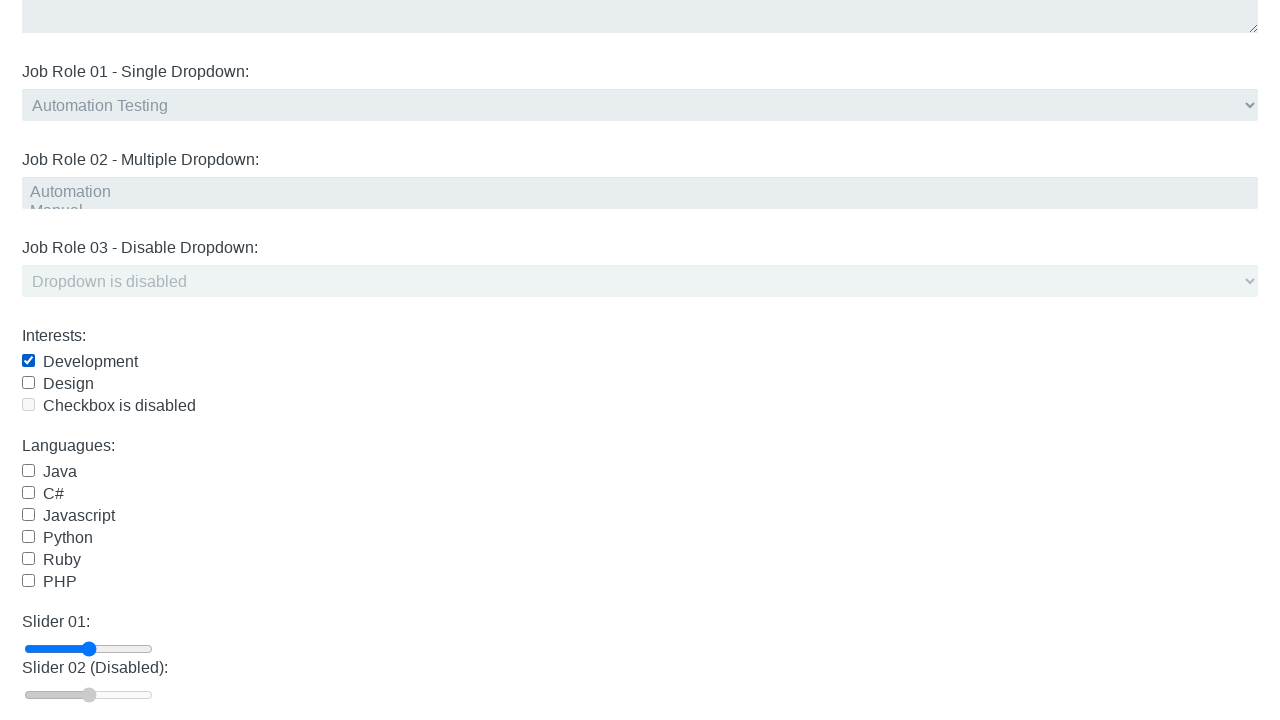

Verified java checkbox is not checked
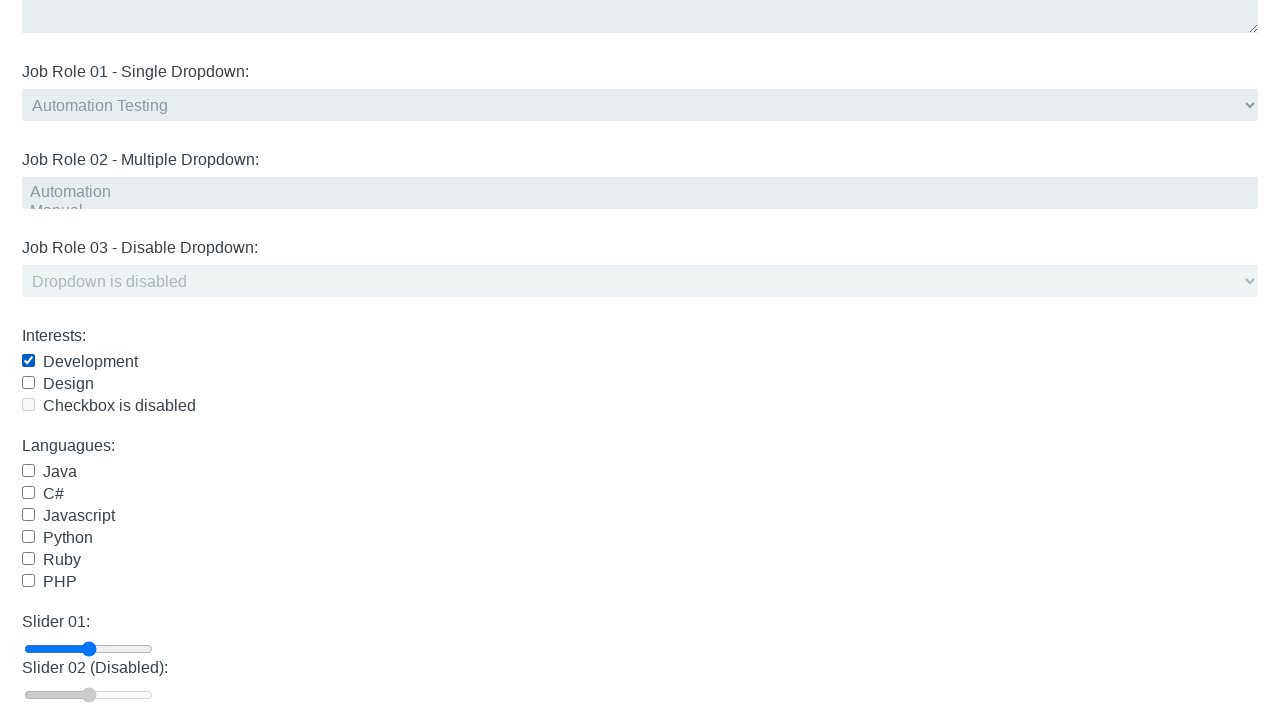

Clicked over_18 radio button again to test toggle behavior at (28, 360) on #over_18
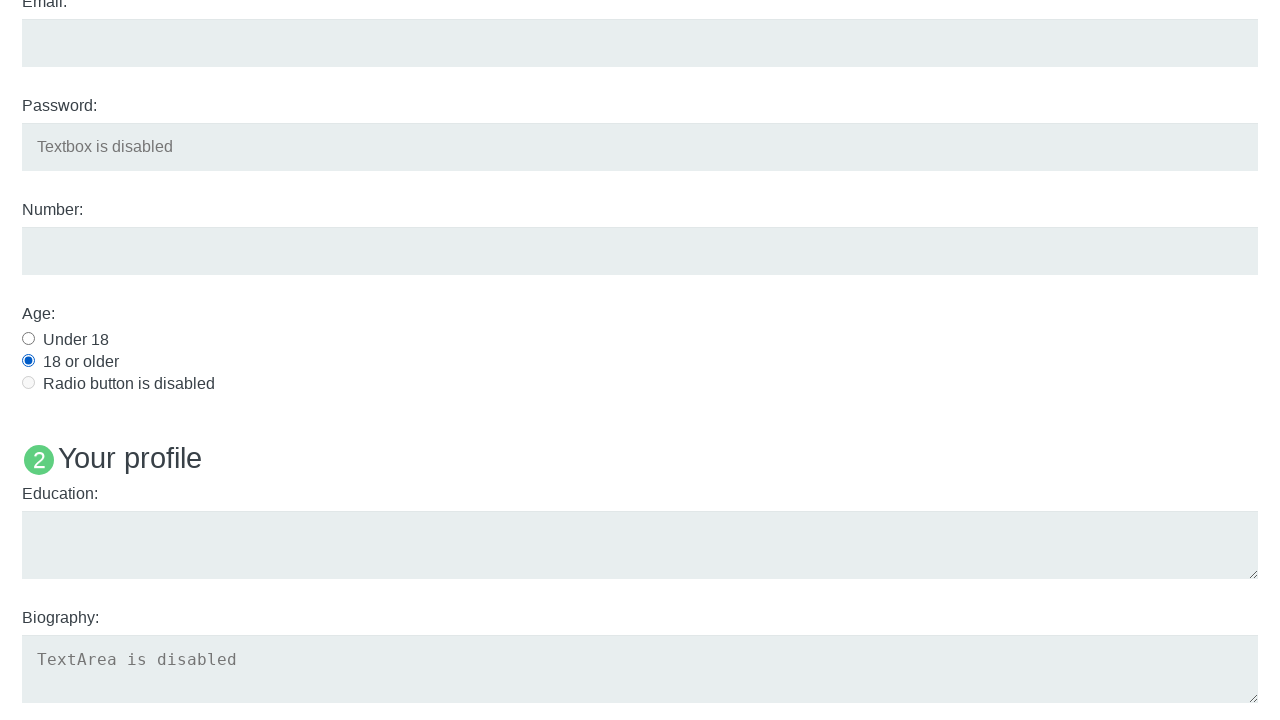

Clicked development checkbox again to test toggle behavior at (28, 361) on #development
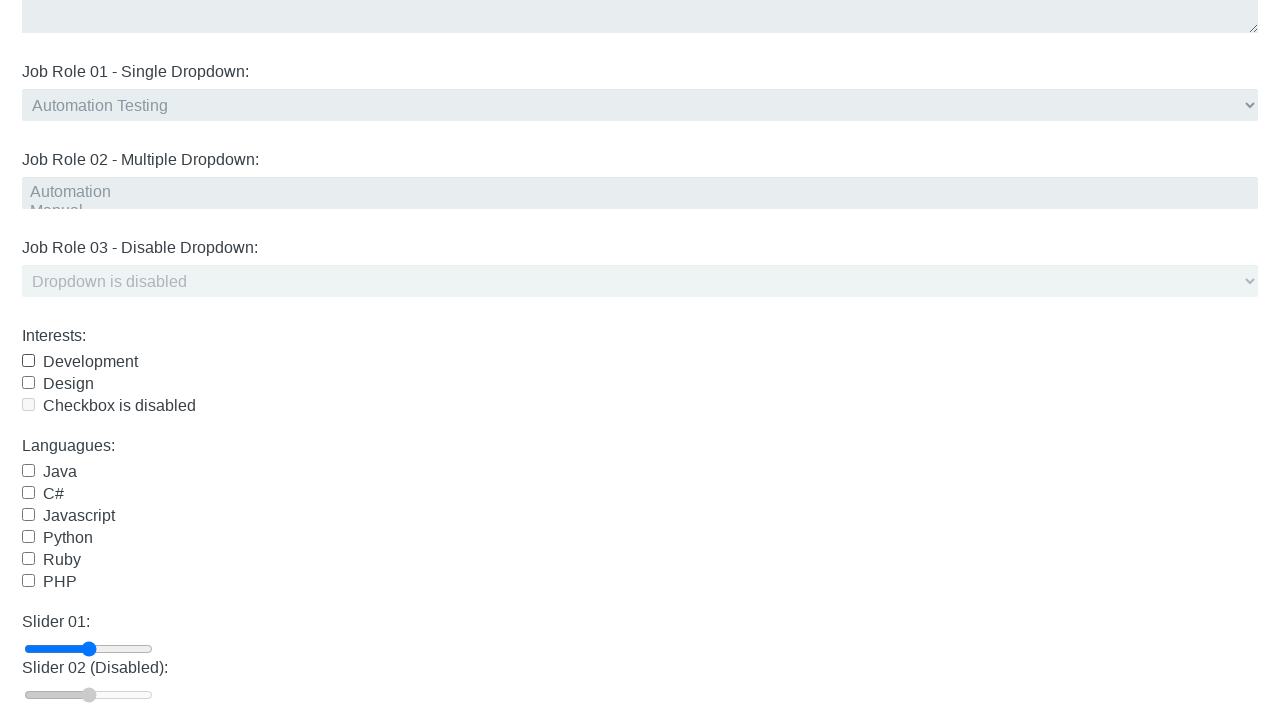

Verified over_18 radio button remains checked after second click
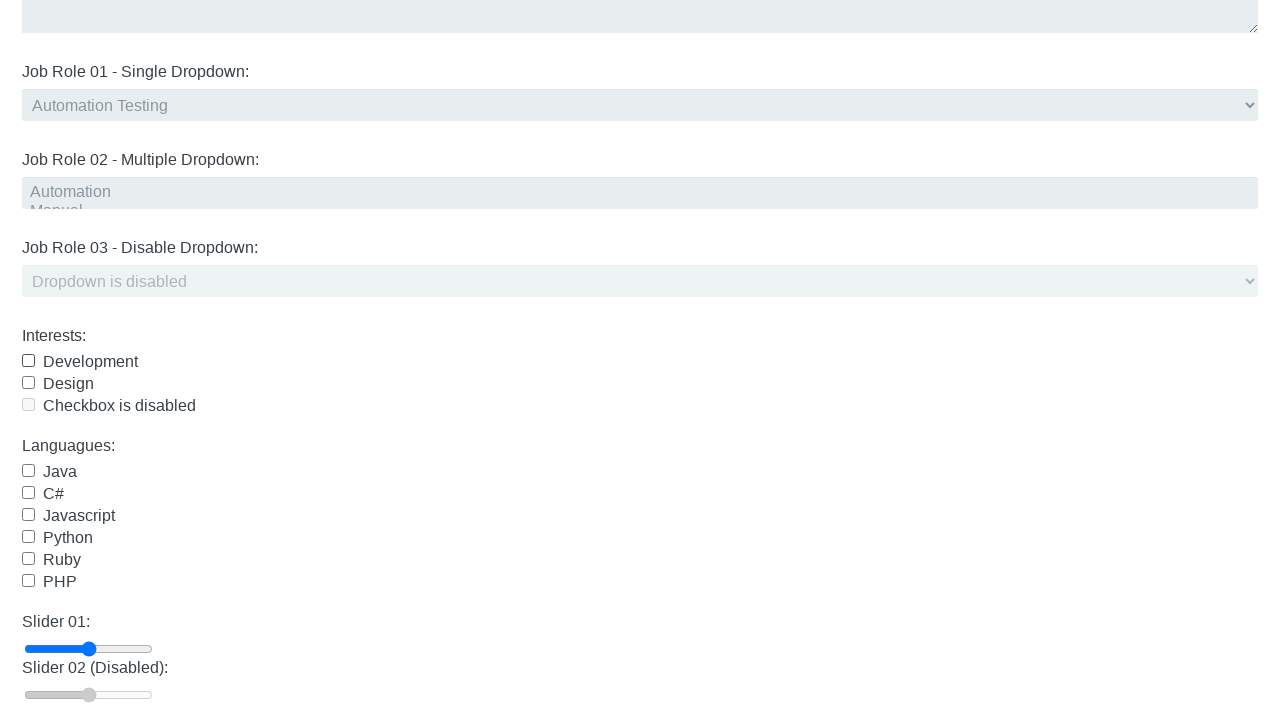

Verified development checkbox is deselected after second click
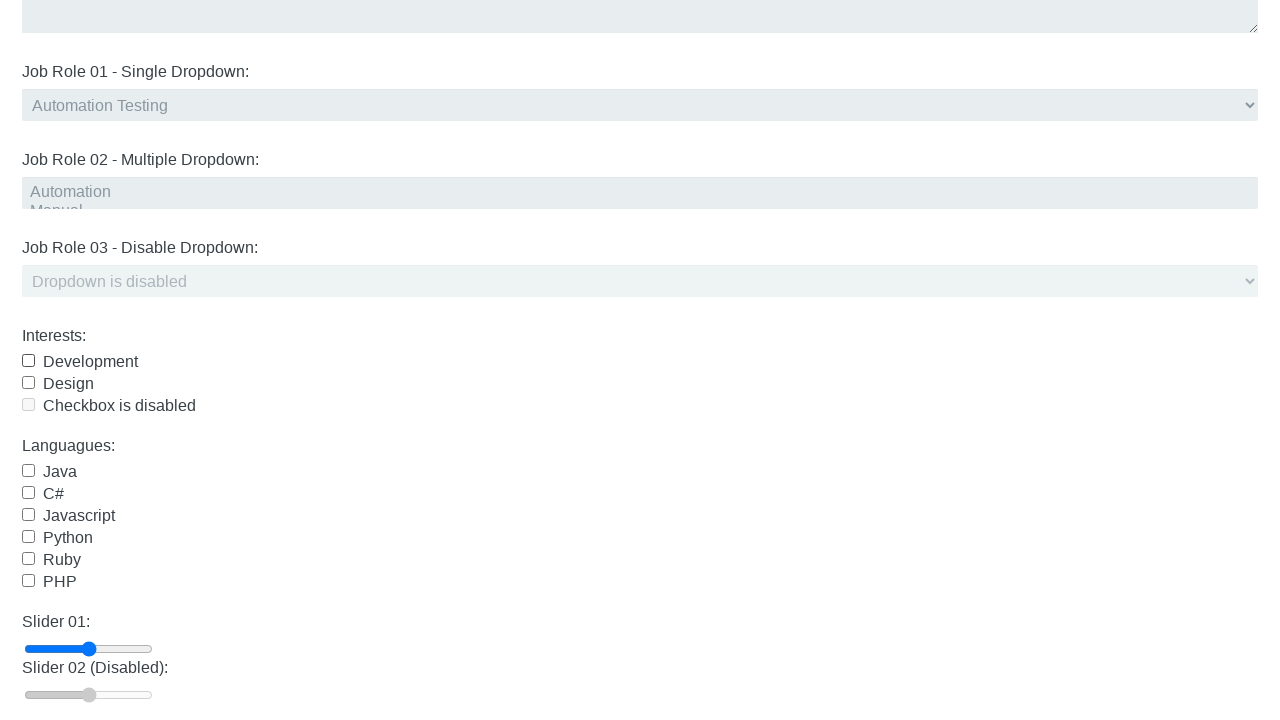

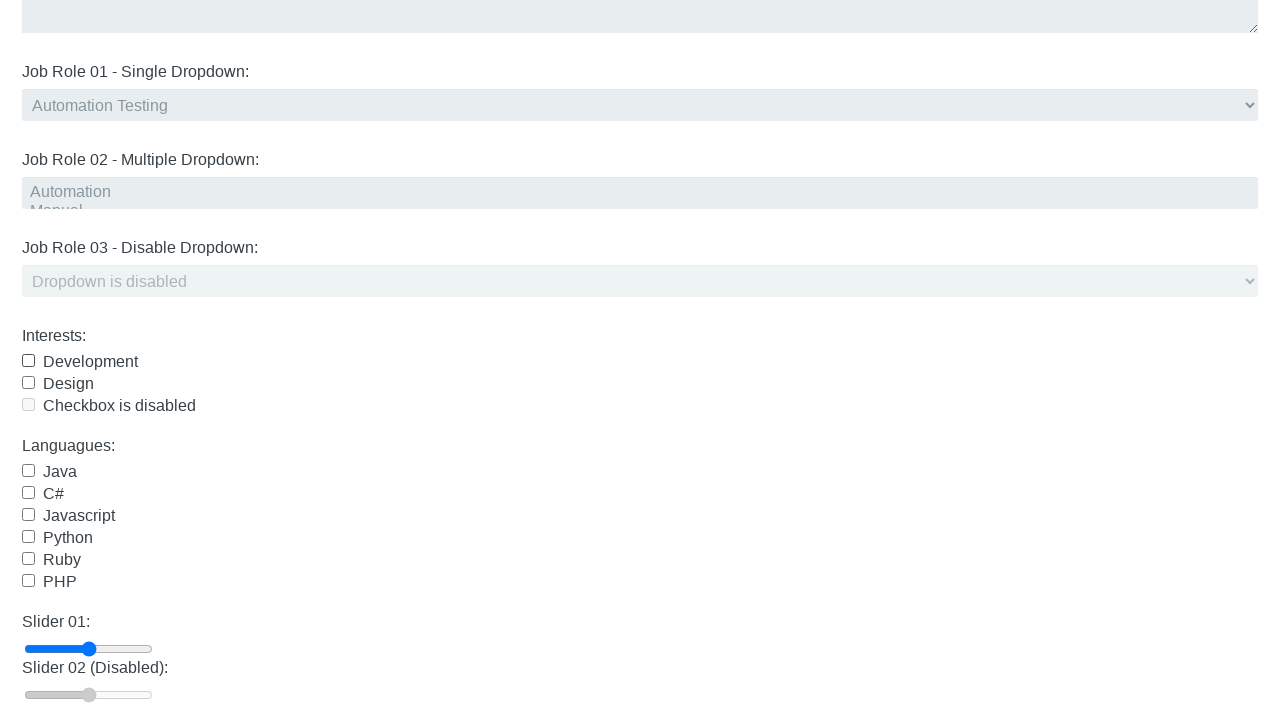